Navigates to a YouTube video page, checks if a skip ad button is visible, and if so clicks the pause button to pause the video.

Starting URL: https://www.youtube.com/watch?v=r6m1TilR0eU

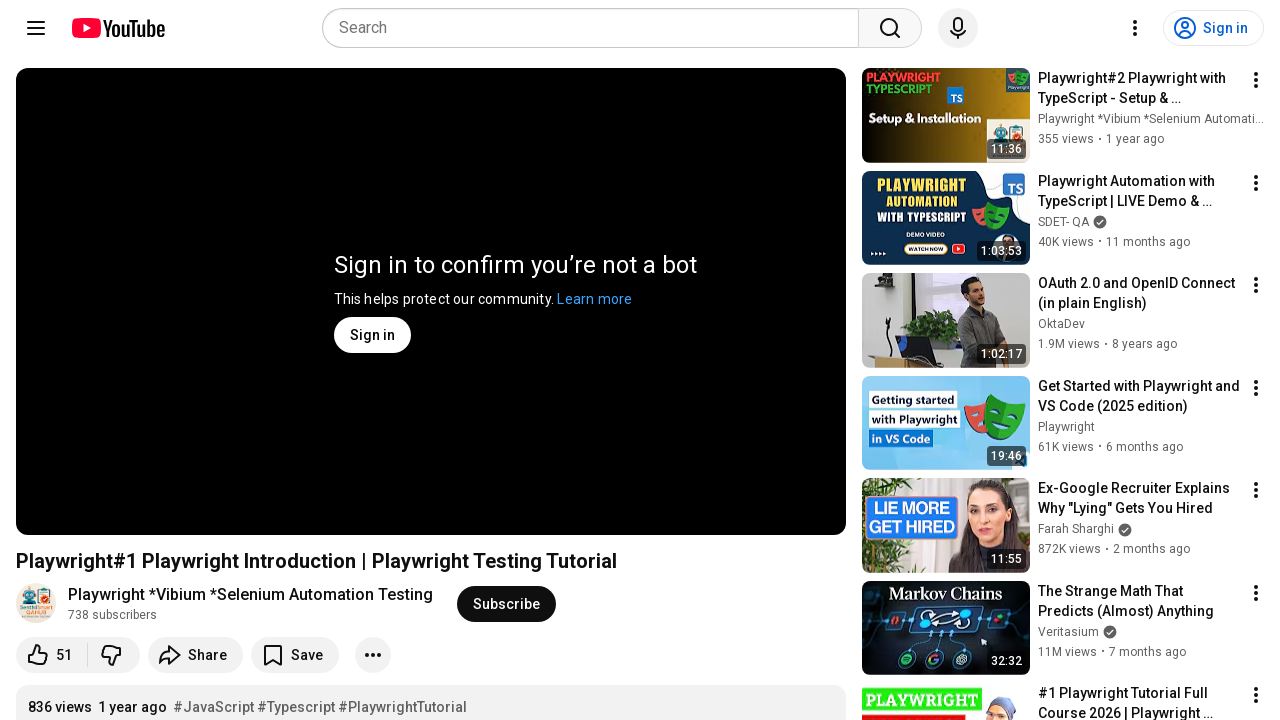

Navigated to YouTube video page
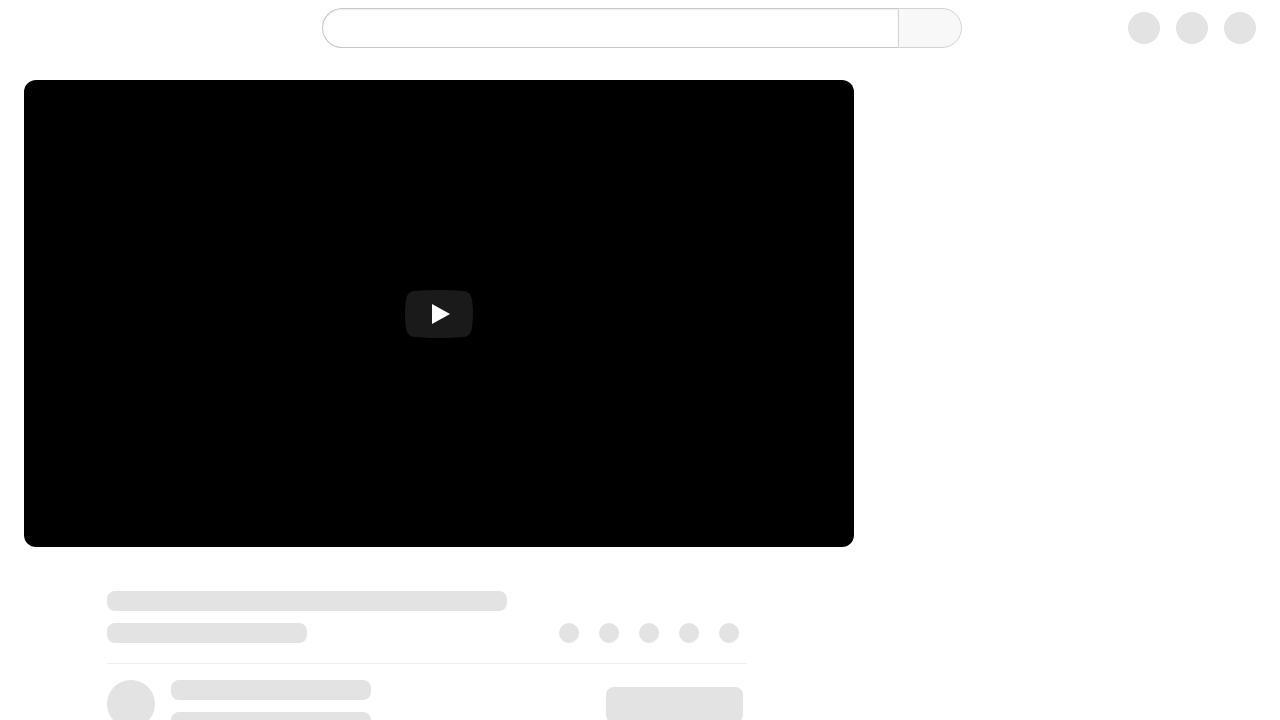

Checked if skip ad button is visible
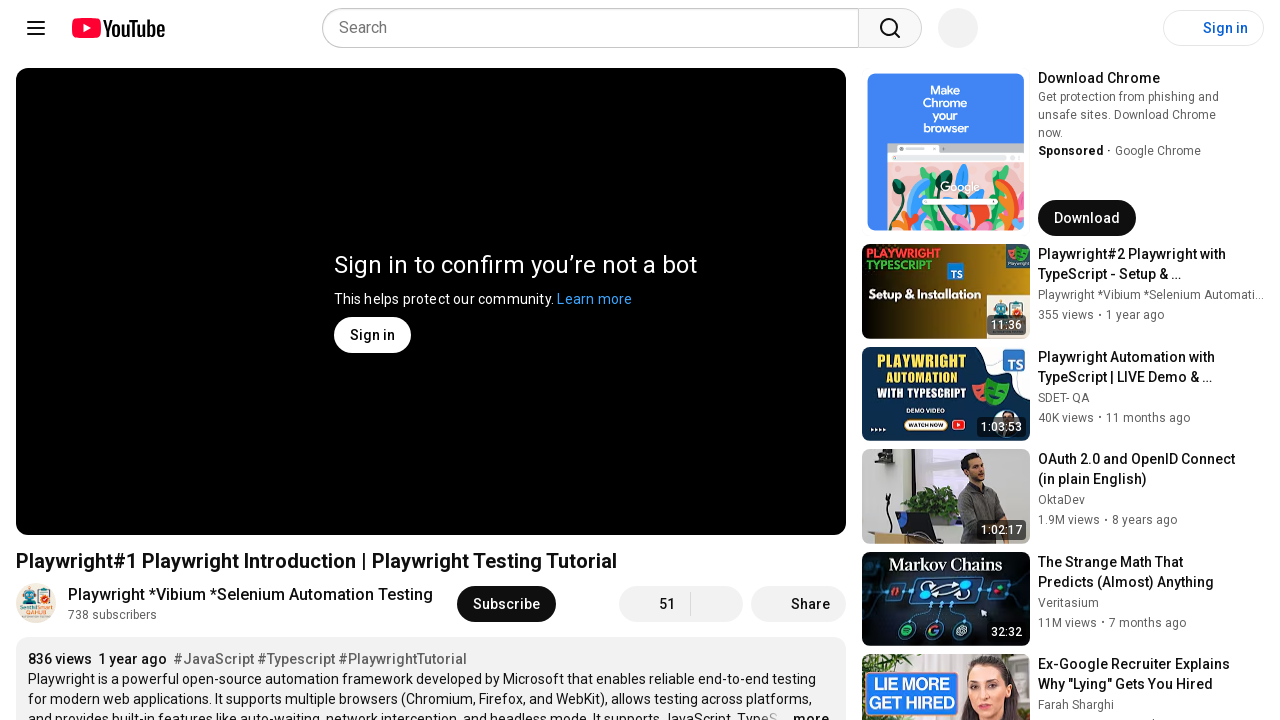

Waited 20 seconds for video to play/load
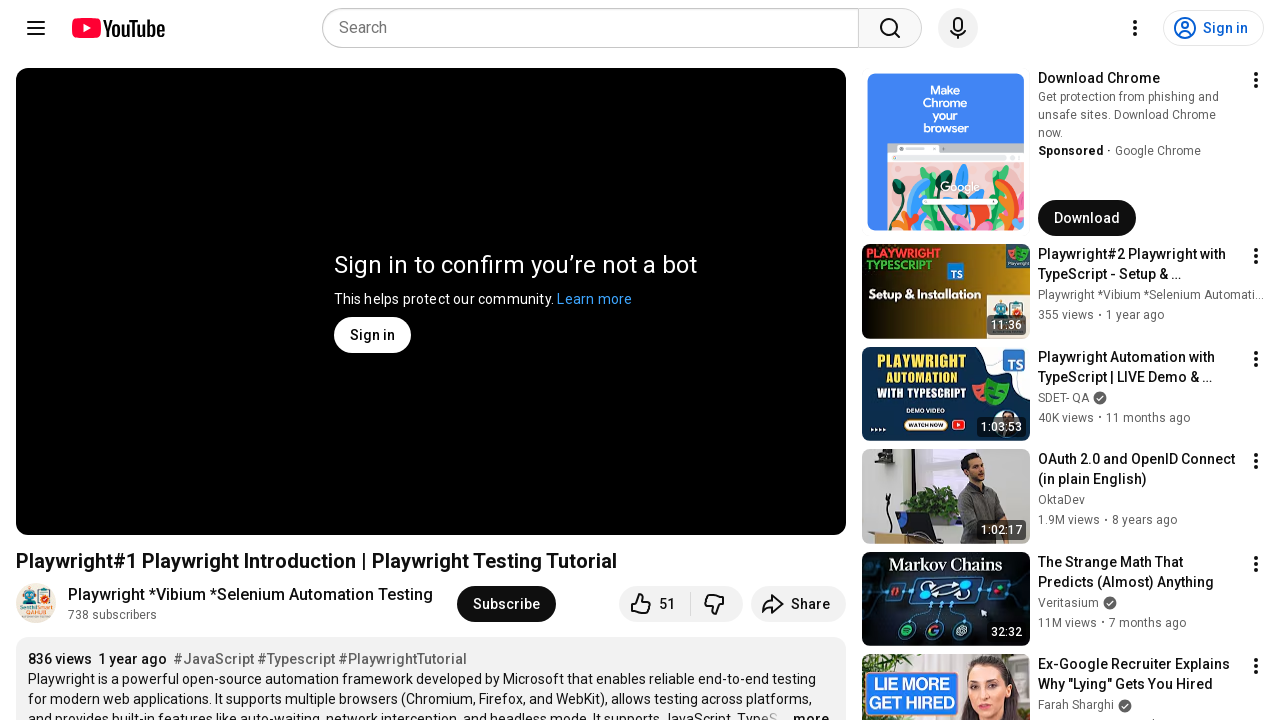

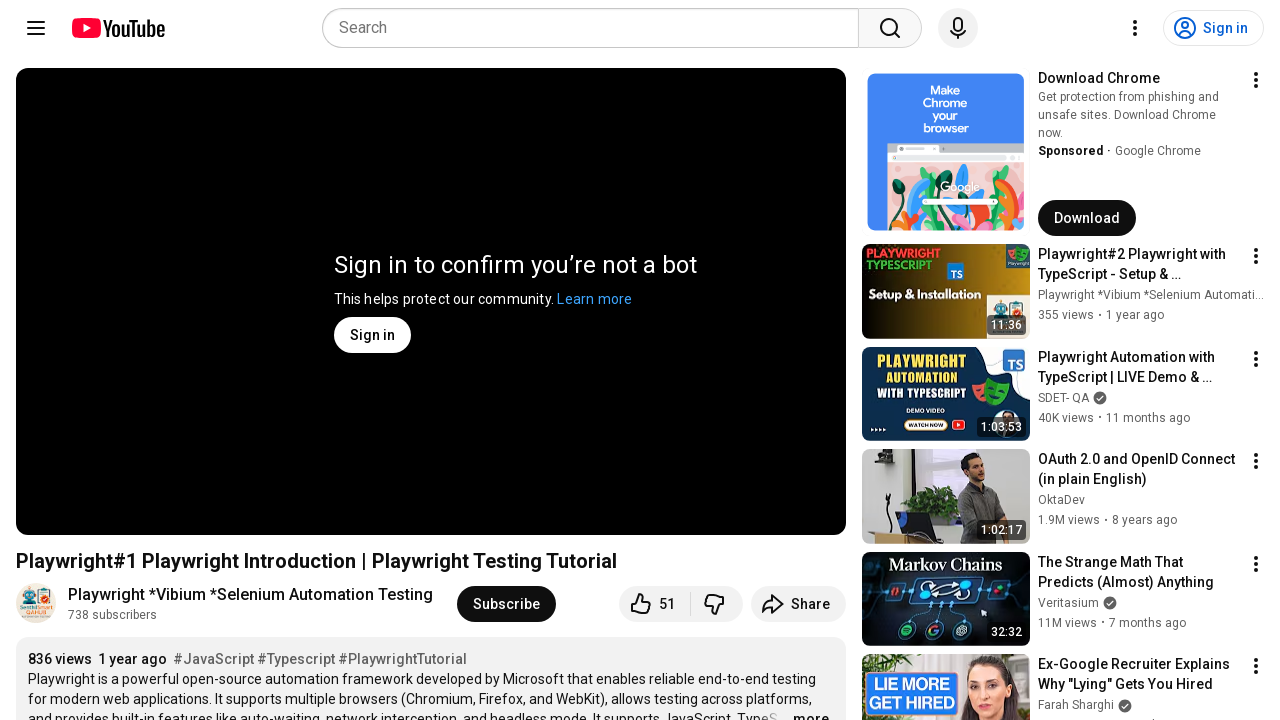